Basic test that navigates to Platzi website to verify the browser automation setup works correctly

Starting URL: https://www.platzi.com

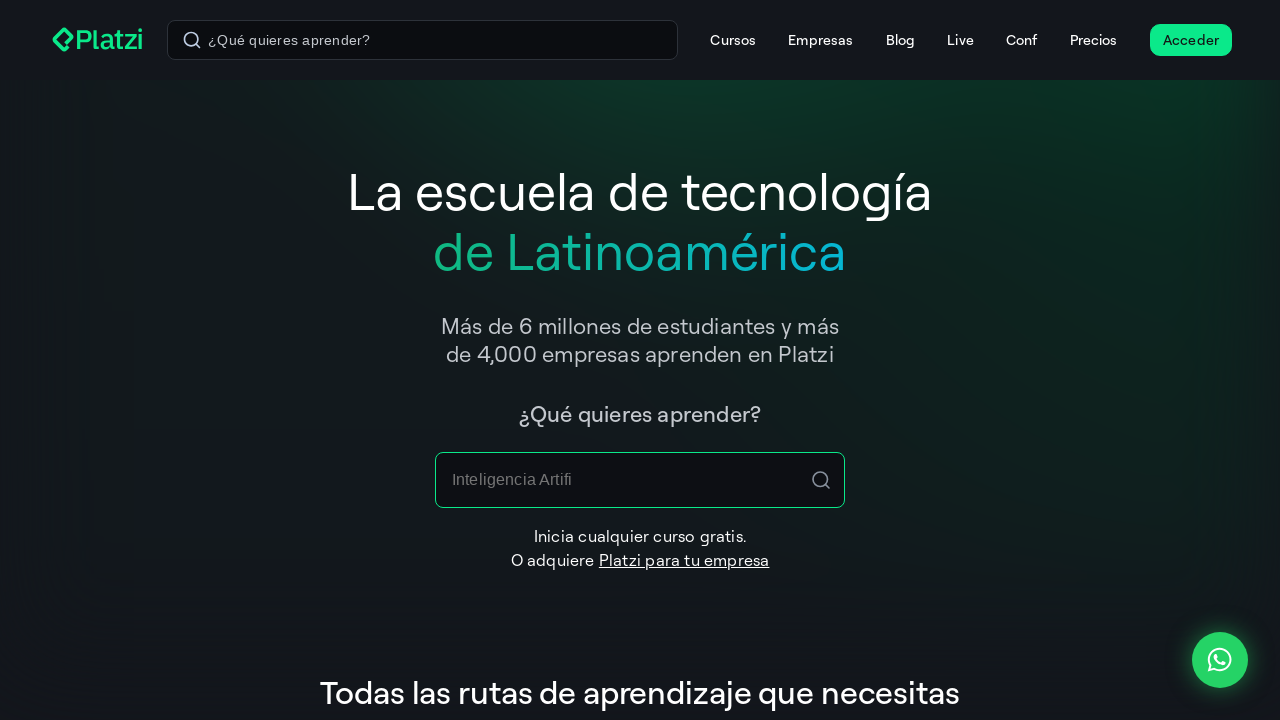

Platzi website page loaded (DOM content ready)
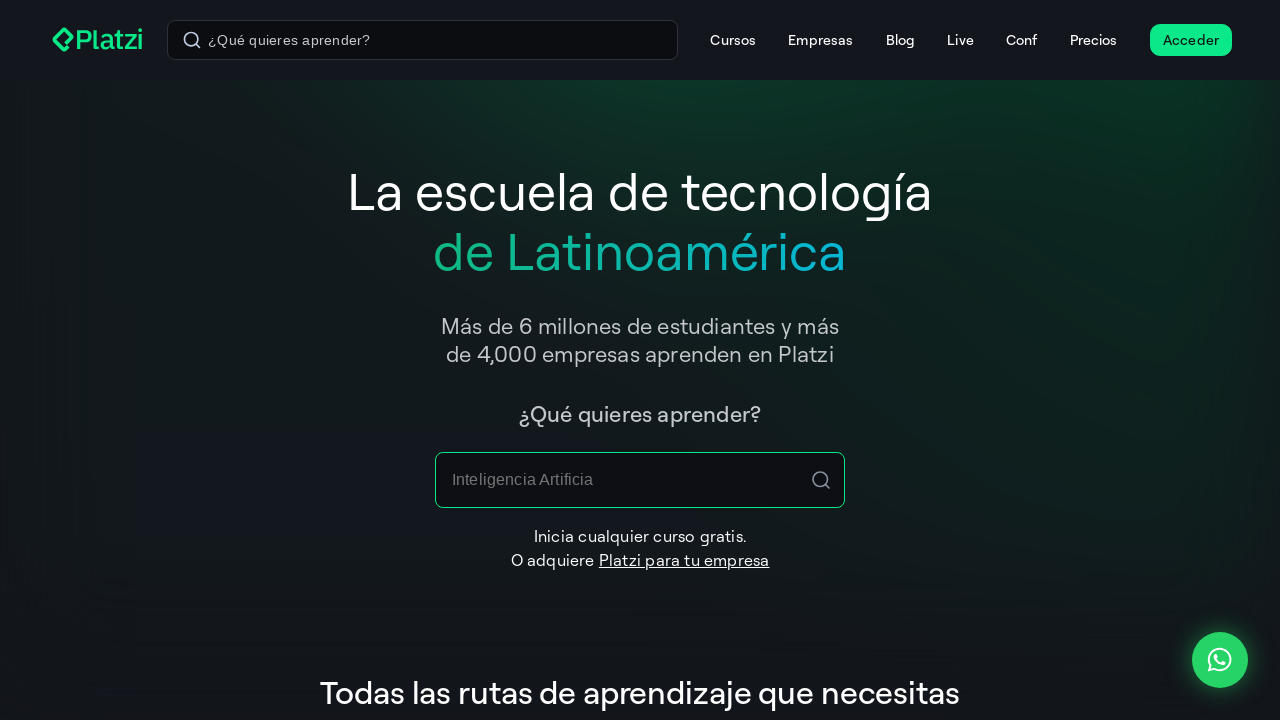

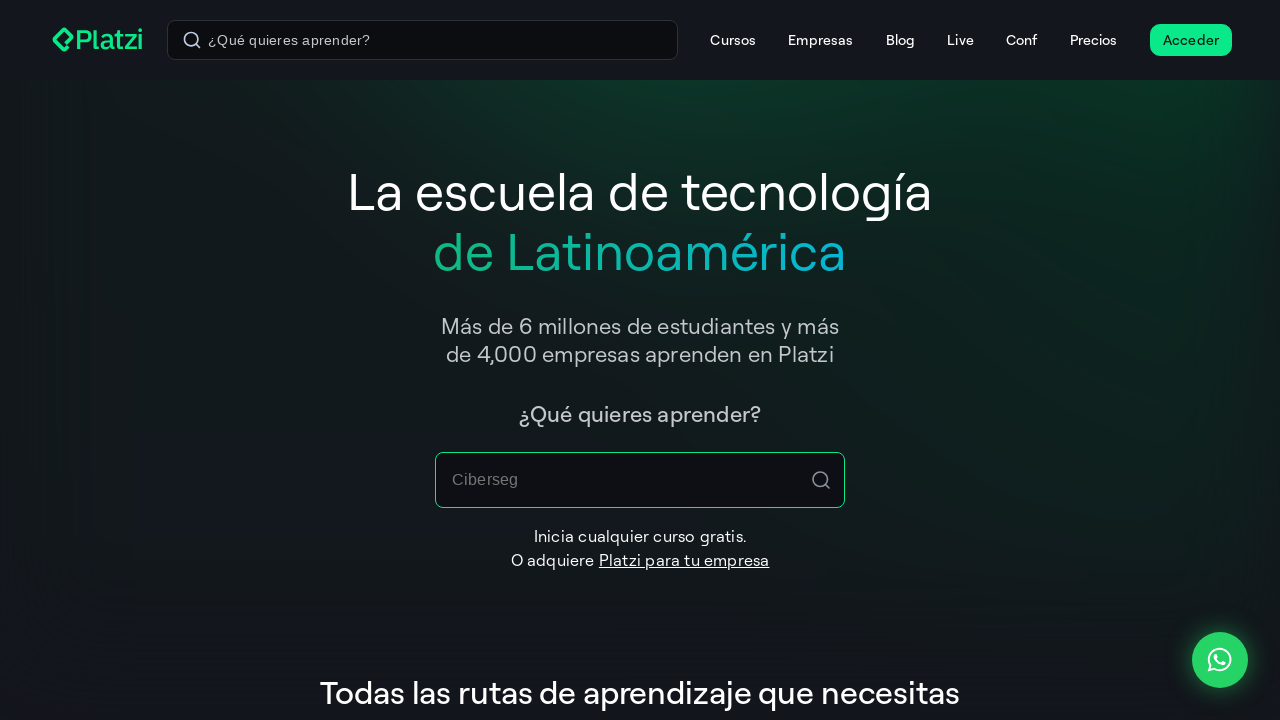